Tests right-click context menu functionality by right-clicking a button and selecting the Copy option from the context menu

Starting URL: https://swisnl.github.io/jQuery-contextMenu/demo.html

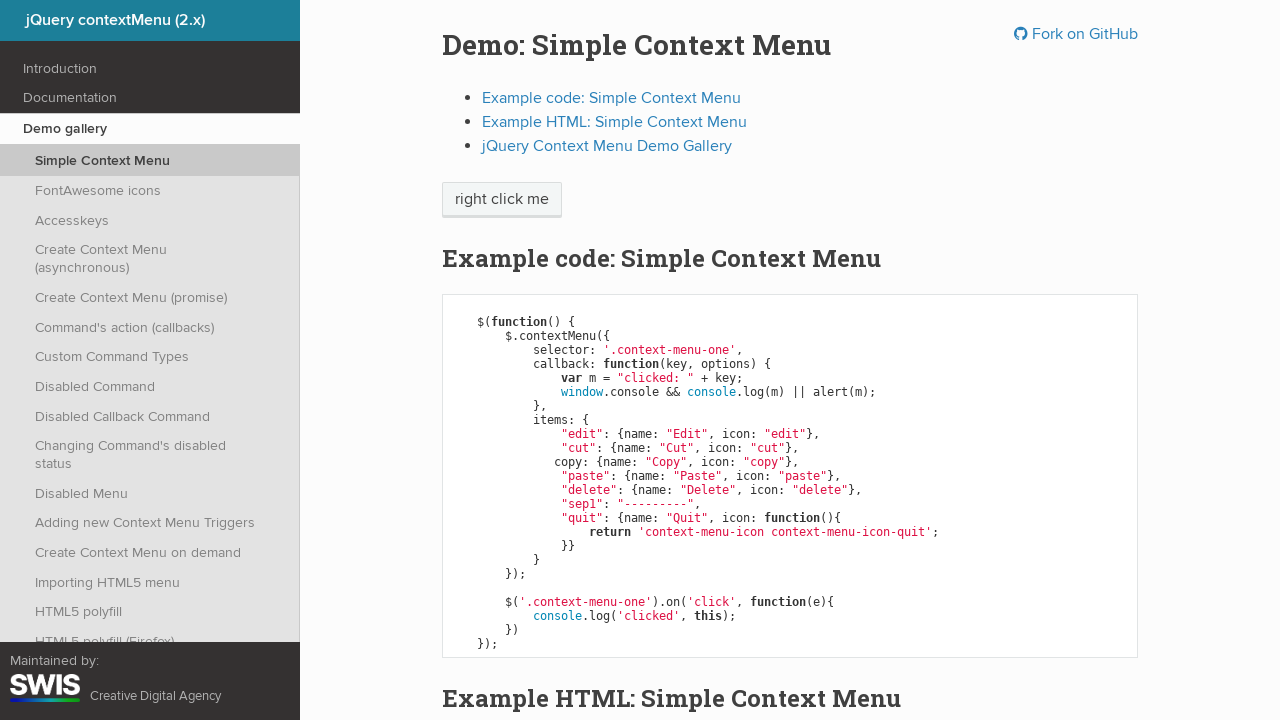

Right-clicked on the context menu button to open context menu at (502, 200) on span.context-menu-one.btn.btn-neutral
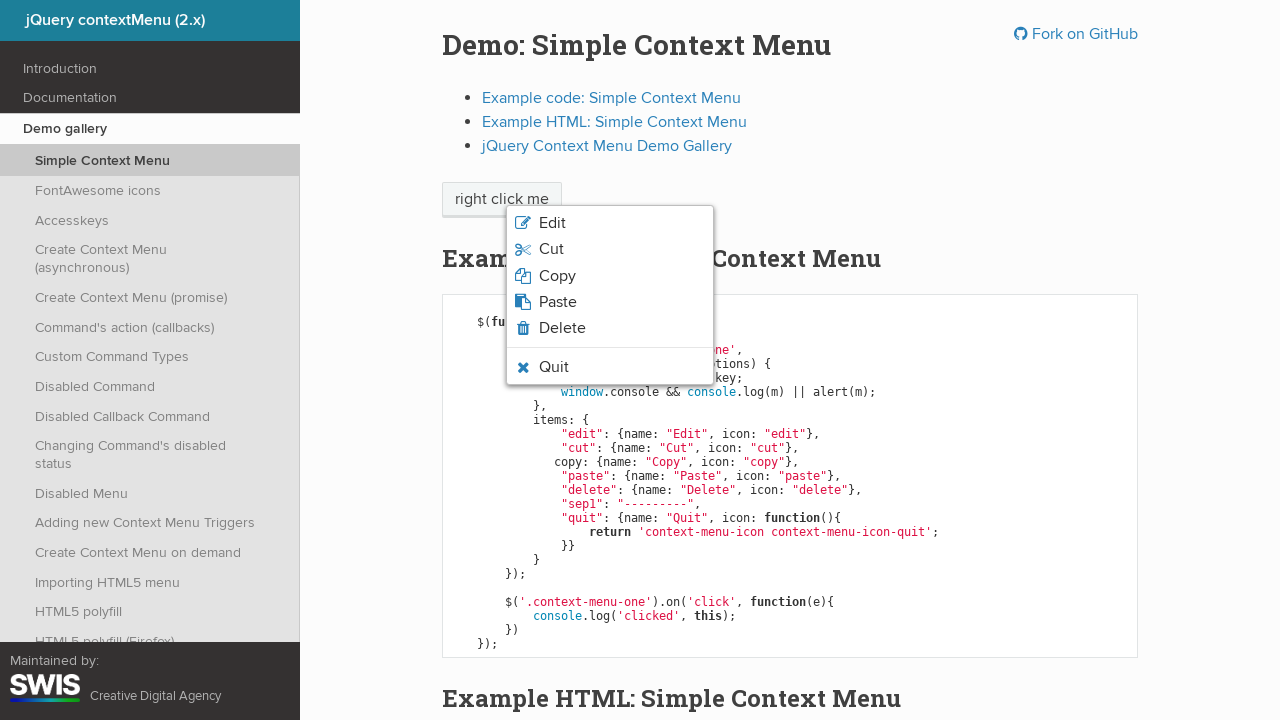

Clicked on Copy option in the context menu at (610, 276) on li.context-menu-icon-copy
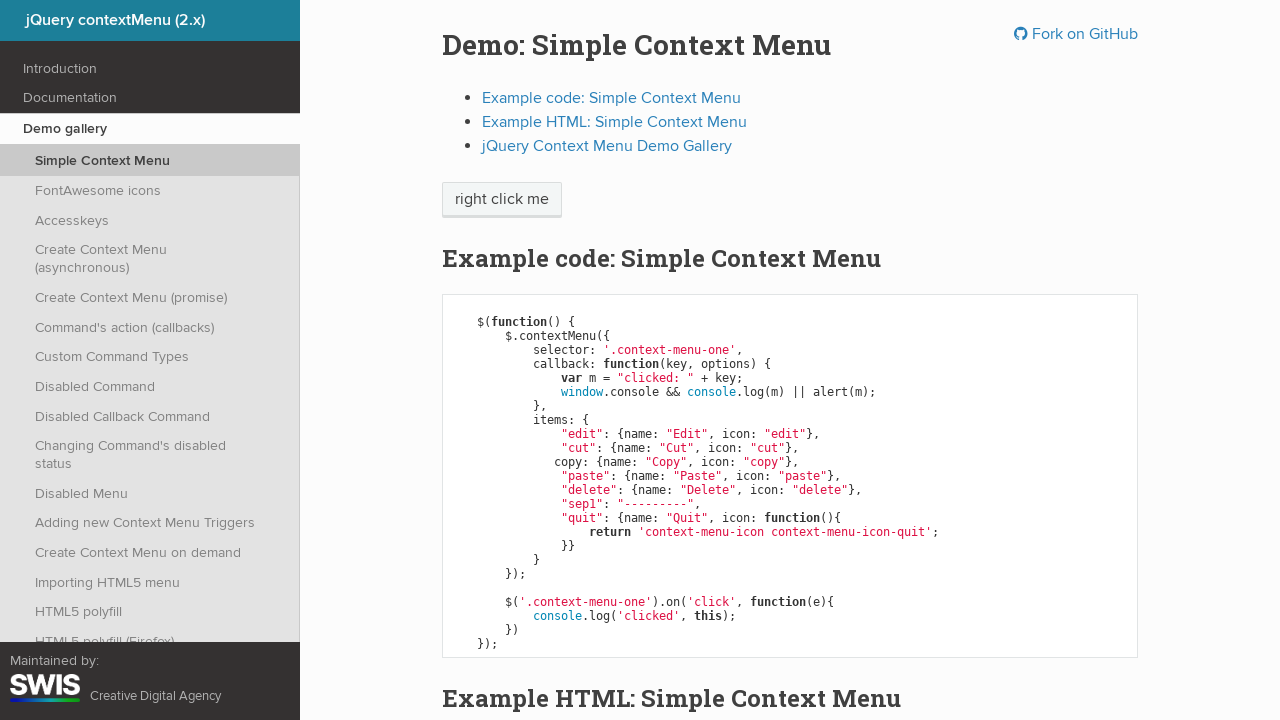

Accepted the alert dialog
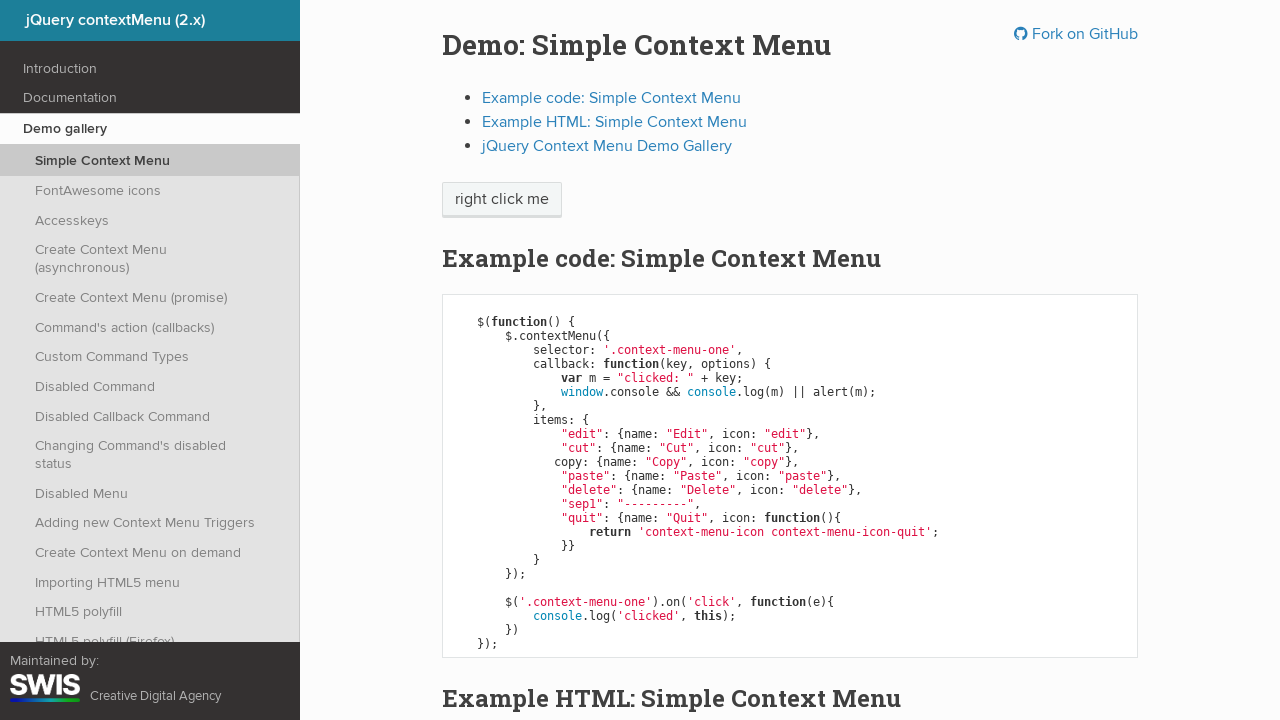

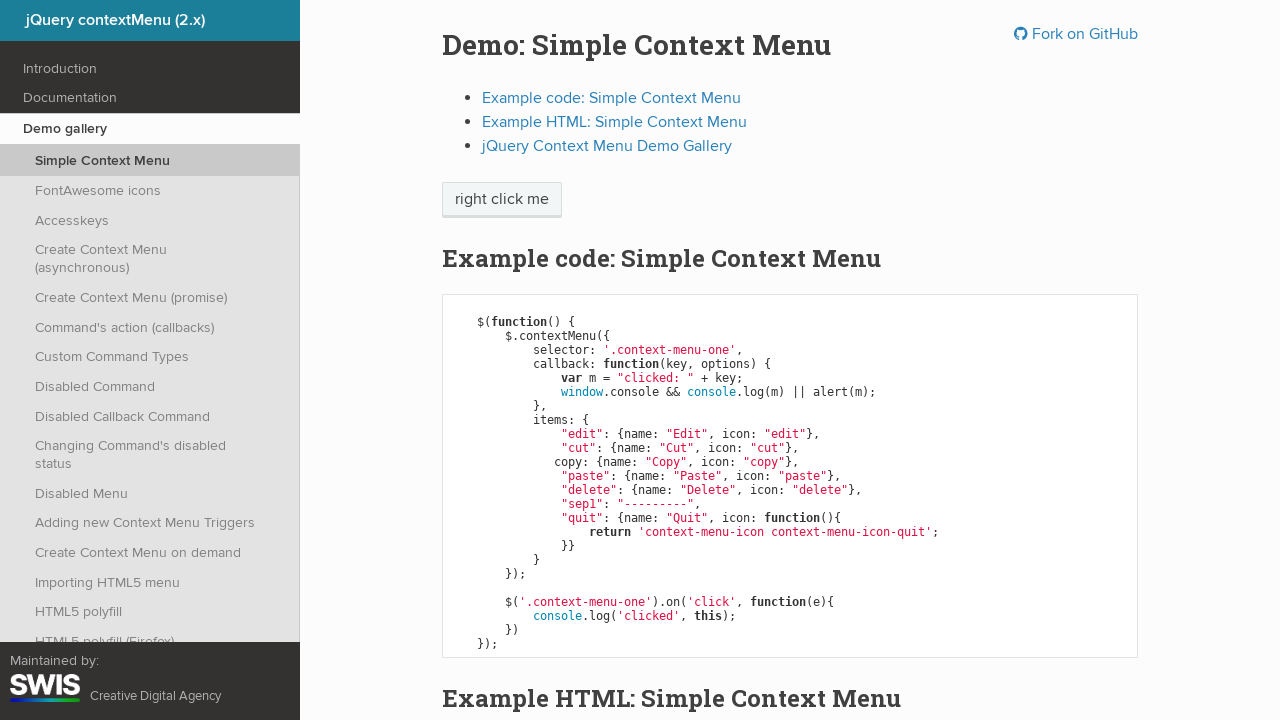